Demonstrates opening a new browser window and navigating to the RedBus website, then retrieves the page title.

Starting URL: https://www.redbus.in/

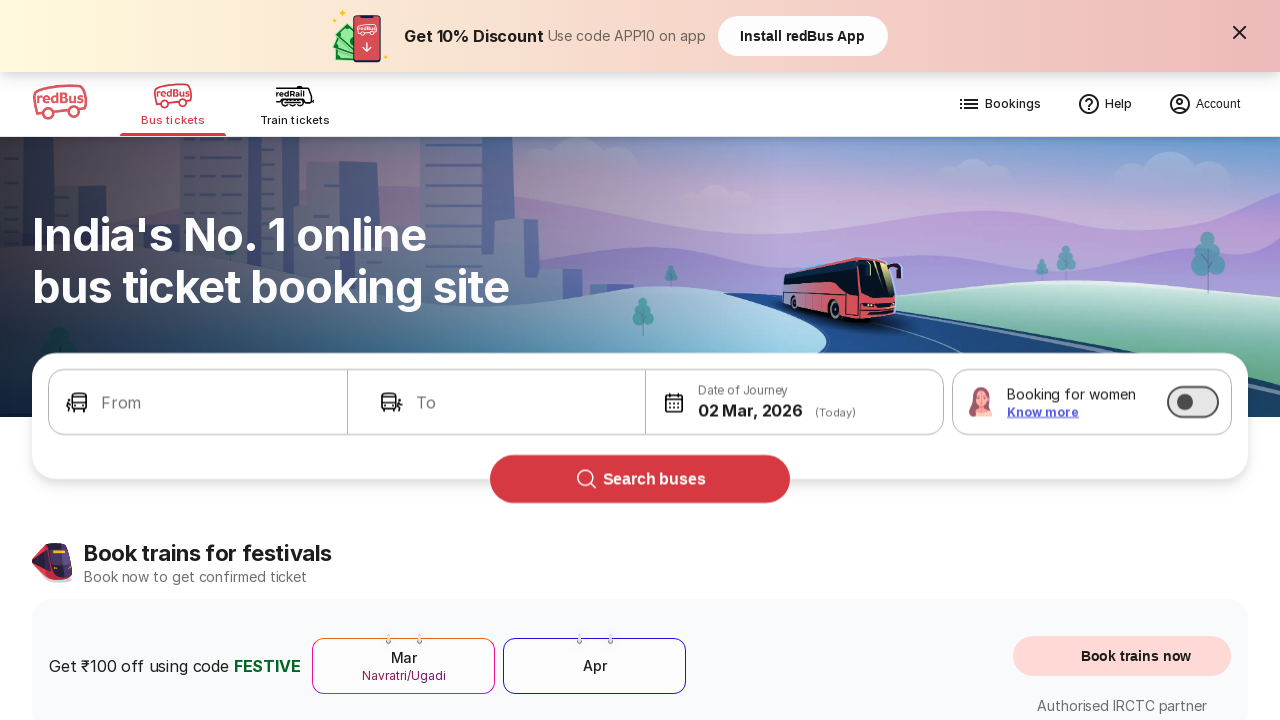

Created a new browser page/window
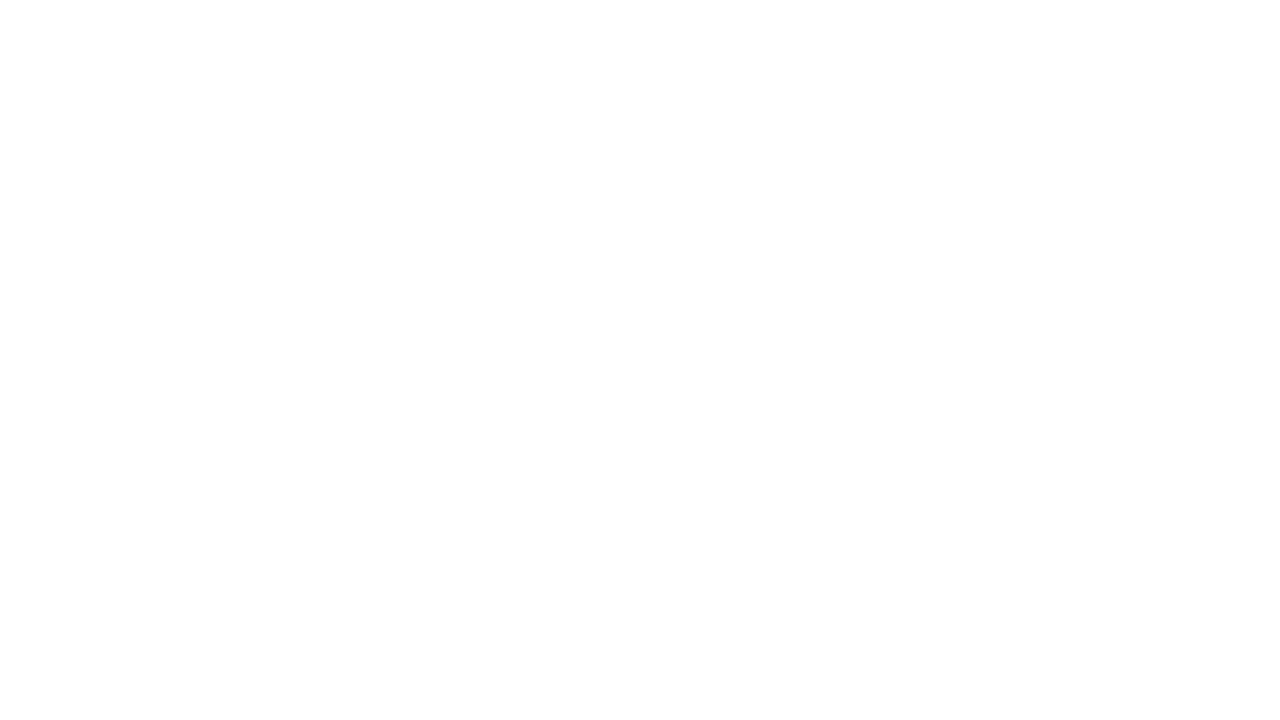

Navigated to RedBus website (https://www.redbus.in/)
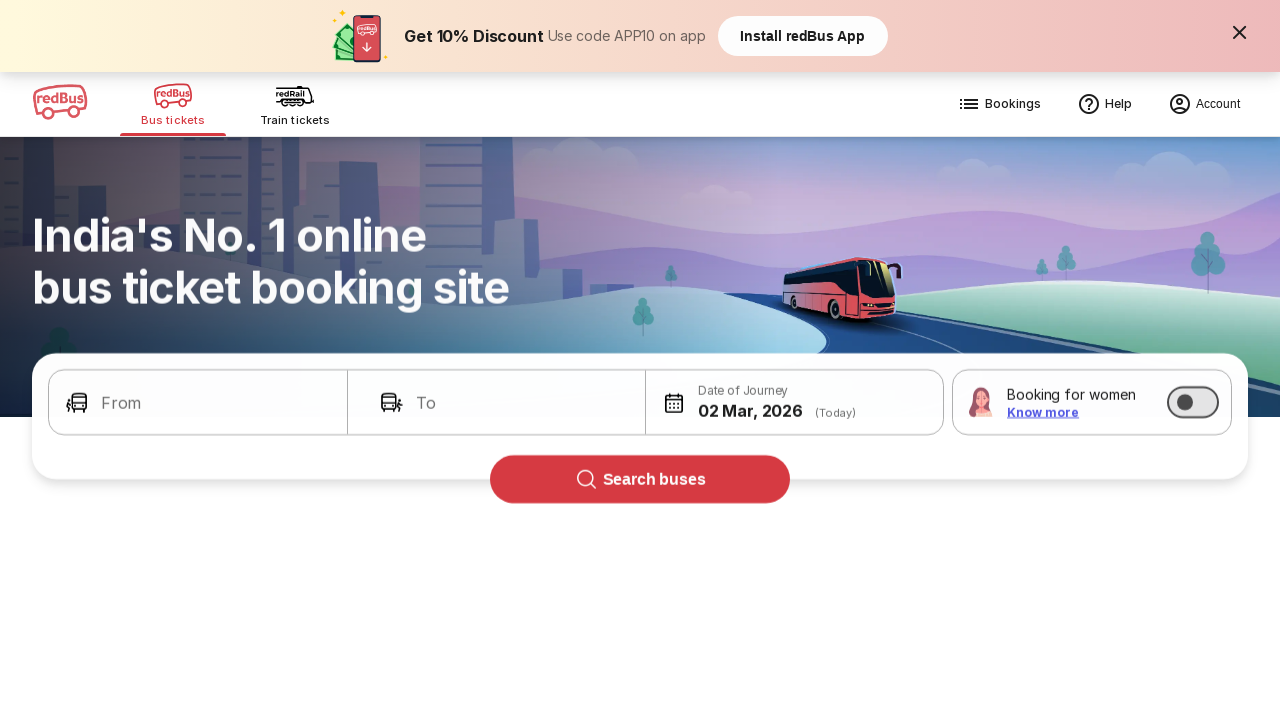

Page loaded - DOM content ready
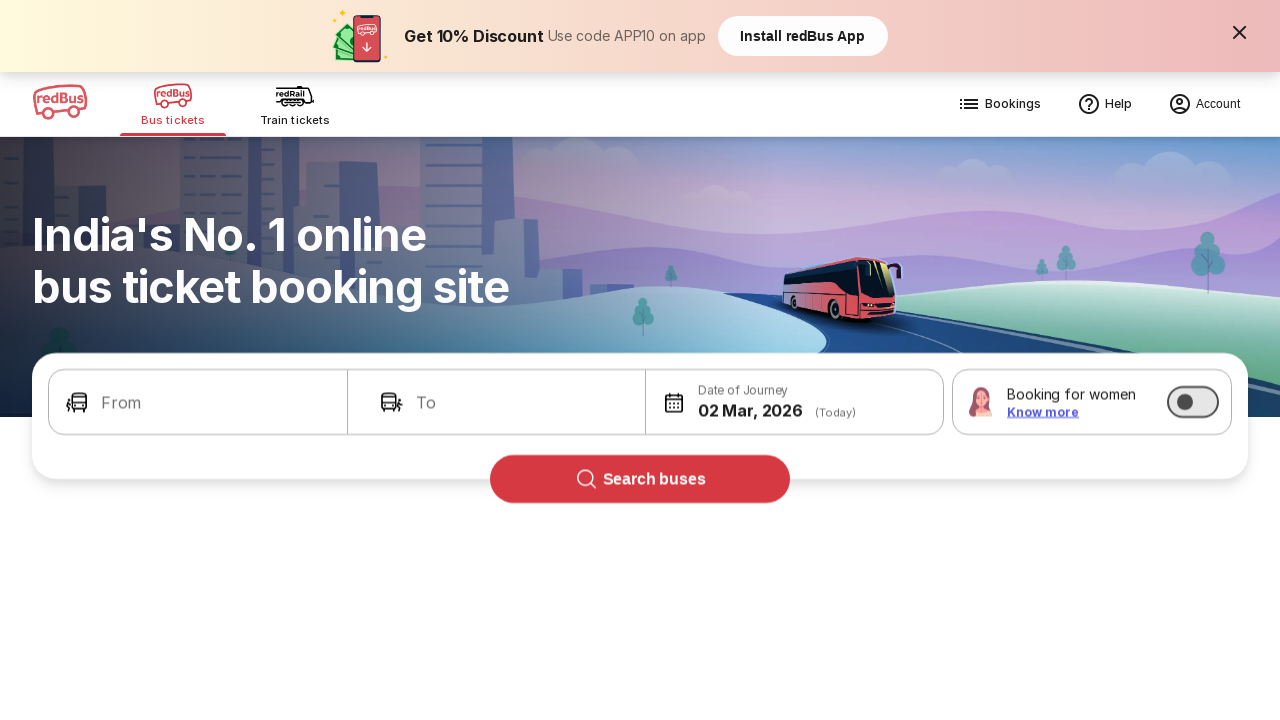

Retrieved page title: Bus Booking Online and Train Tickets at Lowest Price - redBus
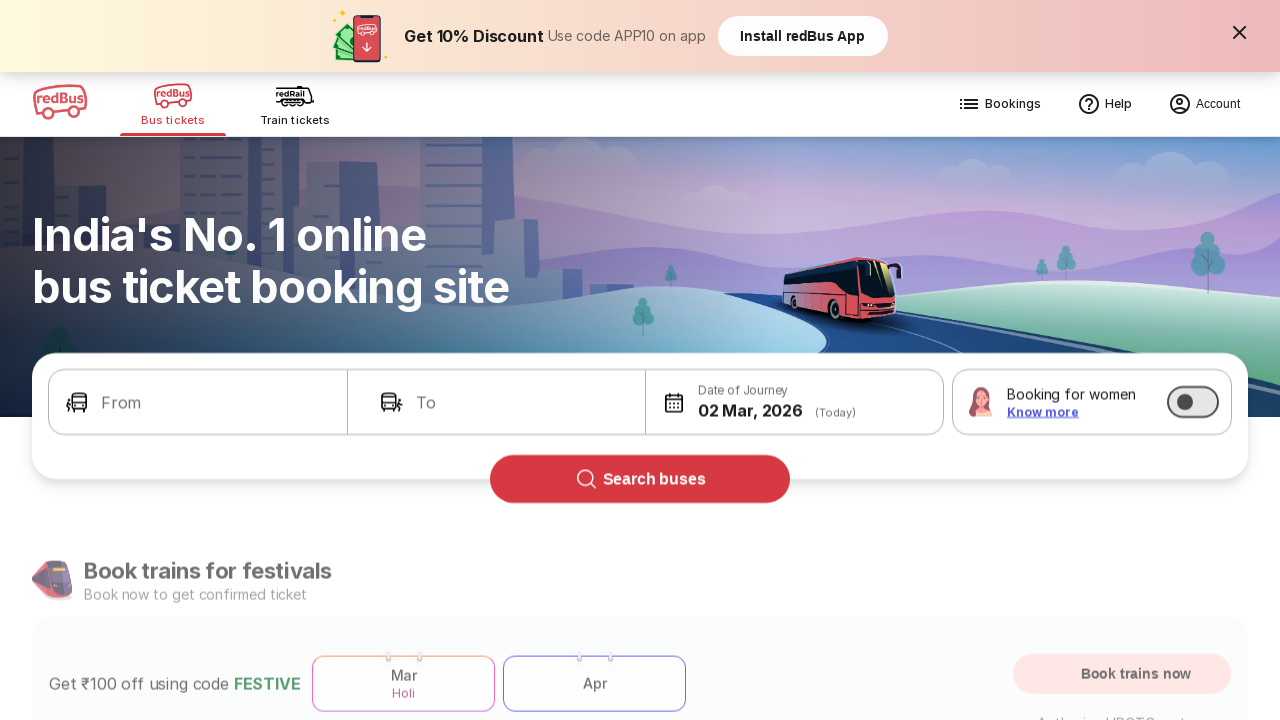

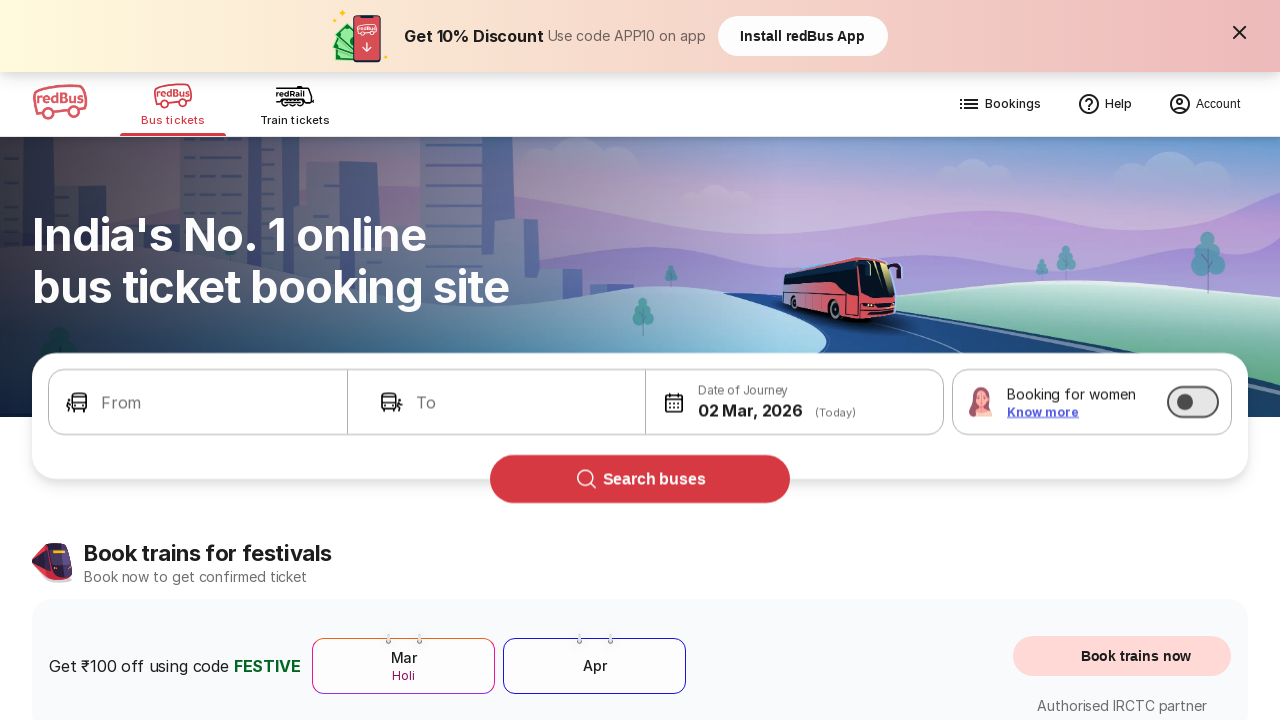